Tests registration form validation by submitting with empty fields and verifying error message is displayed

Starting URL: https://hamuk.vercel.app/register

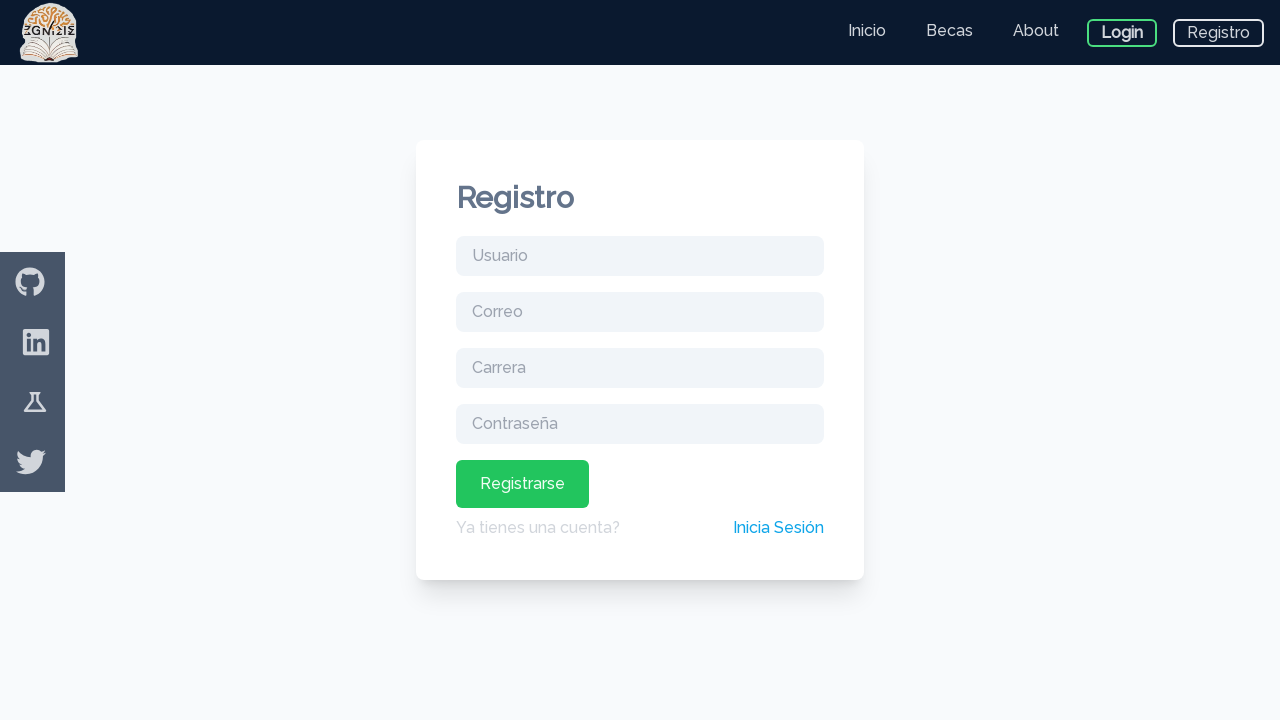

Waited for page title to load
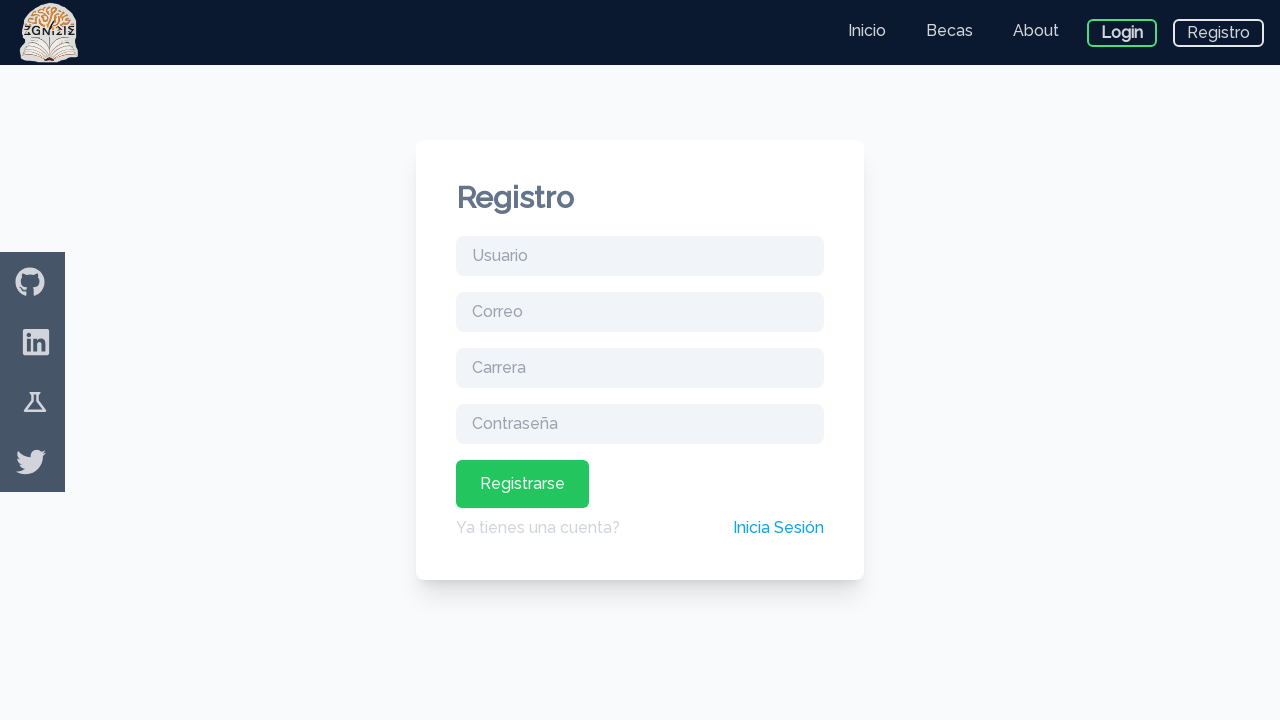

Clicked submit button without filling any fields at (522, 484) on button
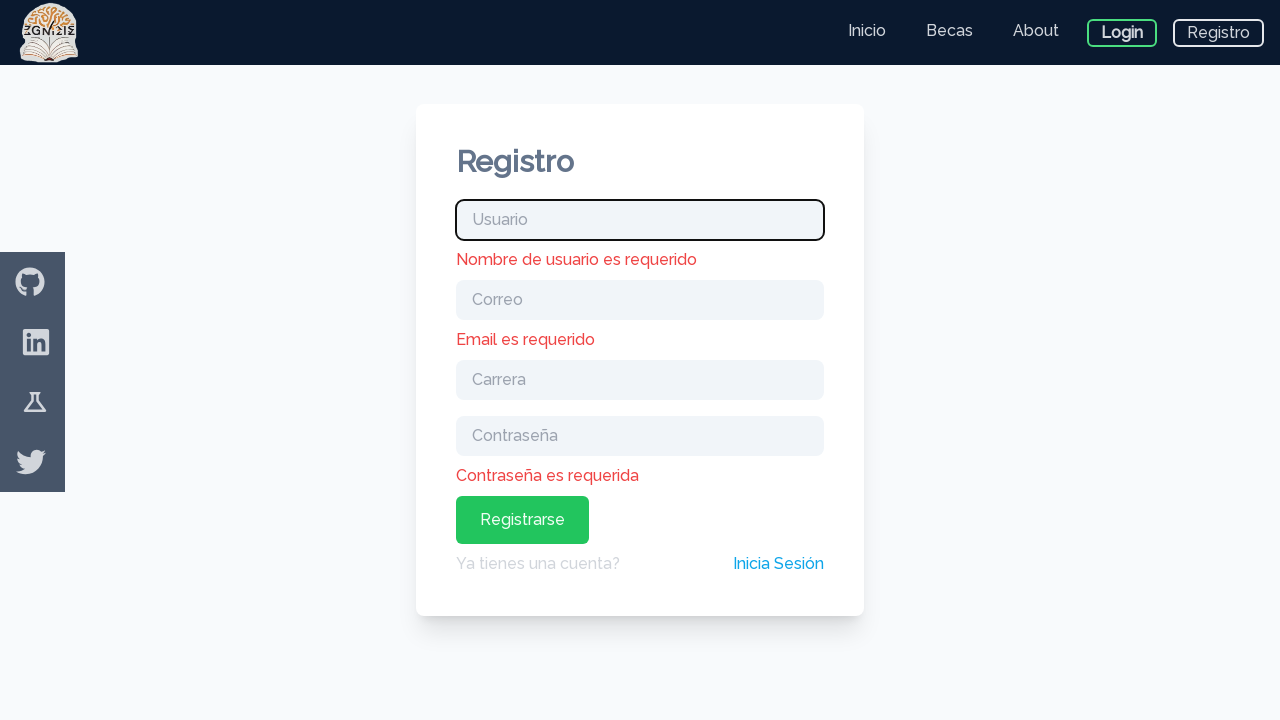

Validation error message appeared
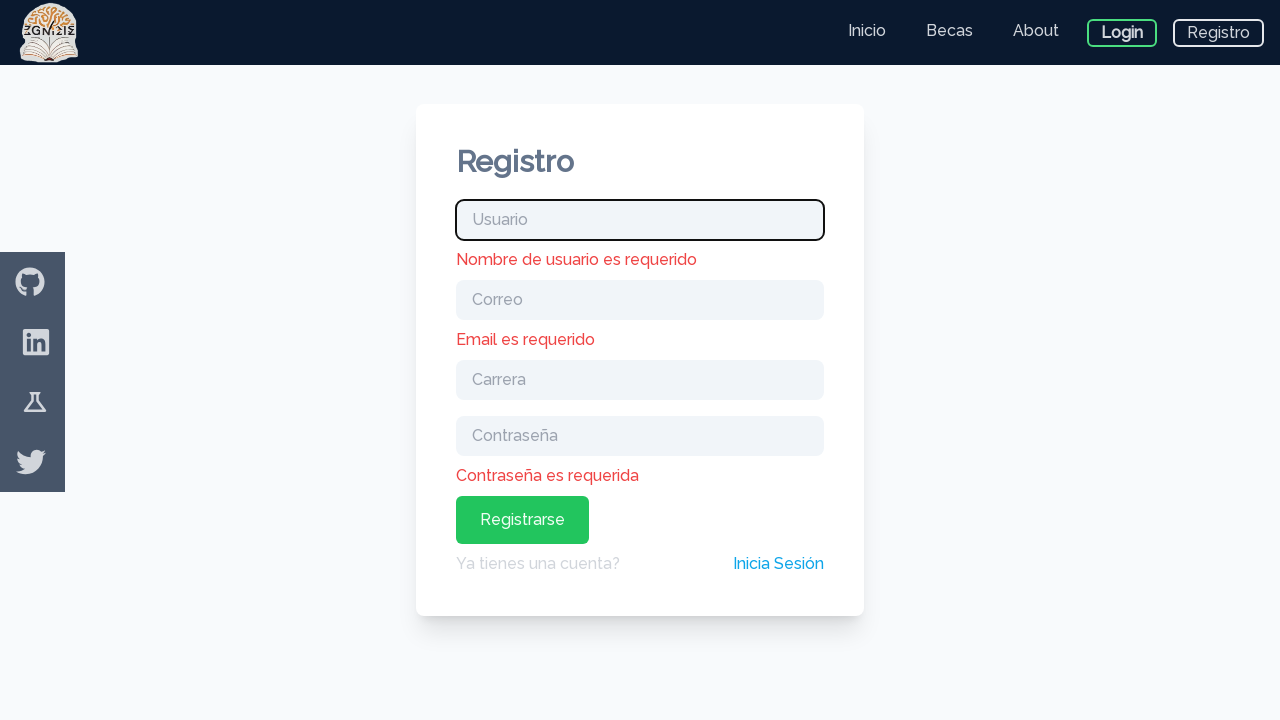

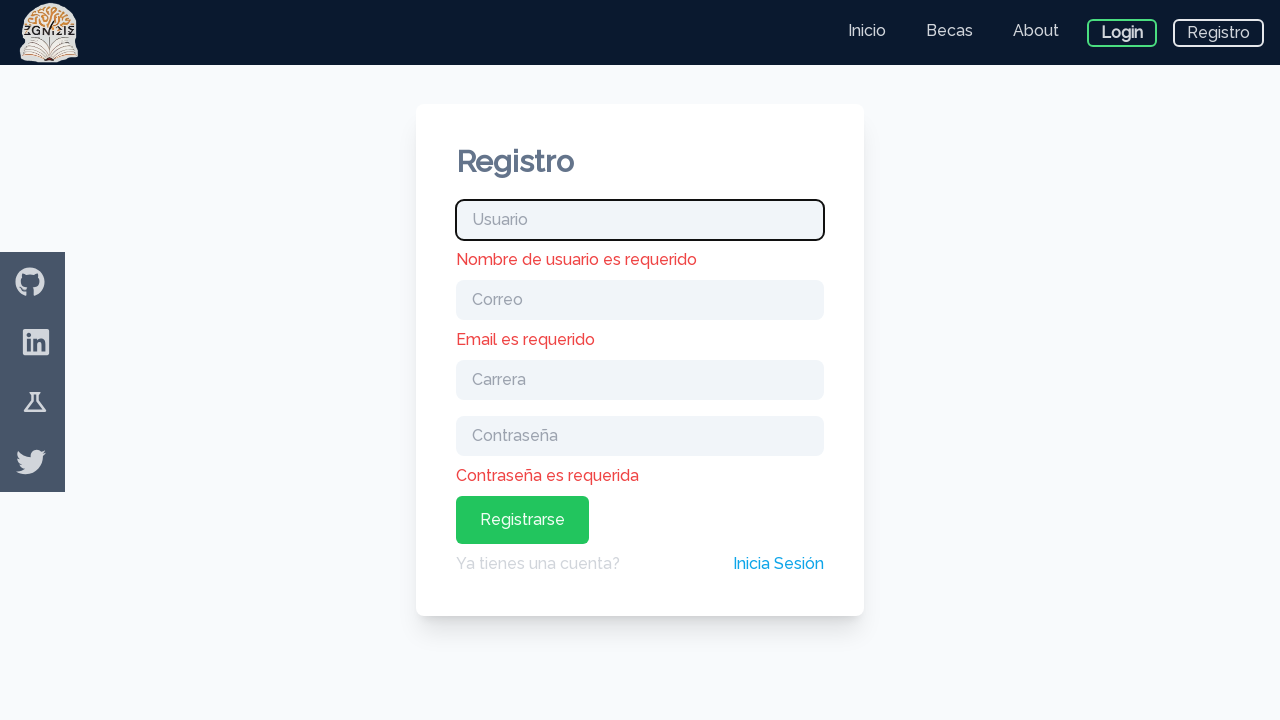